Tests registration form validation with invalid email format and verifies email validation error messages

Starting URL: https://alada.vn/tai-khoan/dang-ky.html

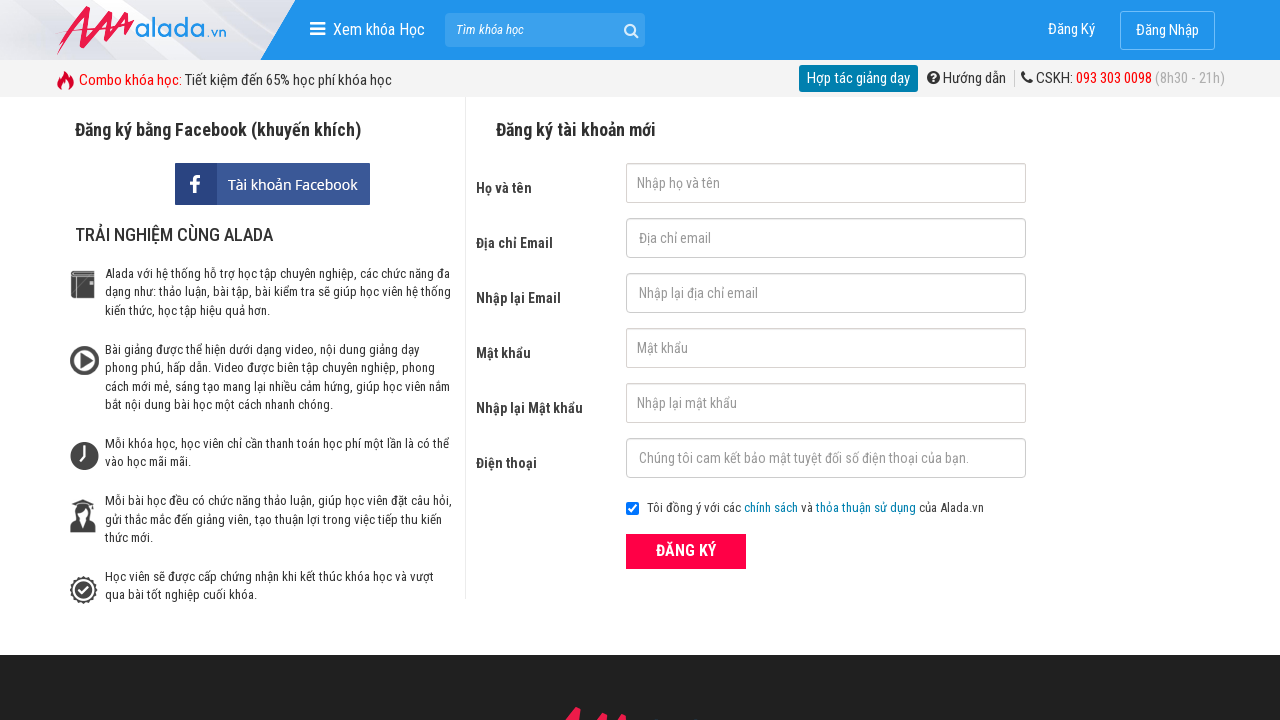

Filled first name field with 'ngan le' on #txtFirstname
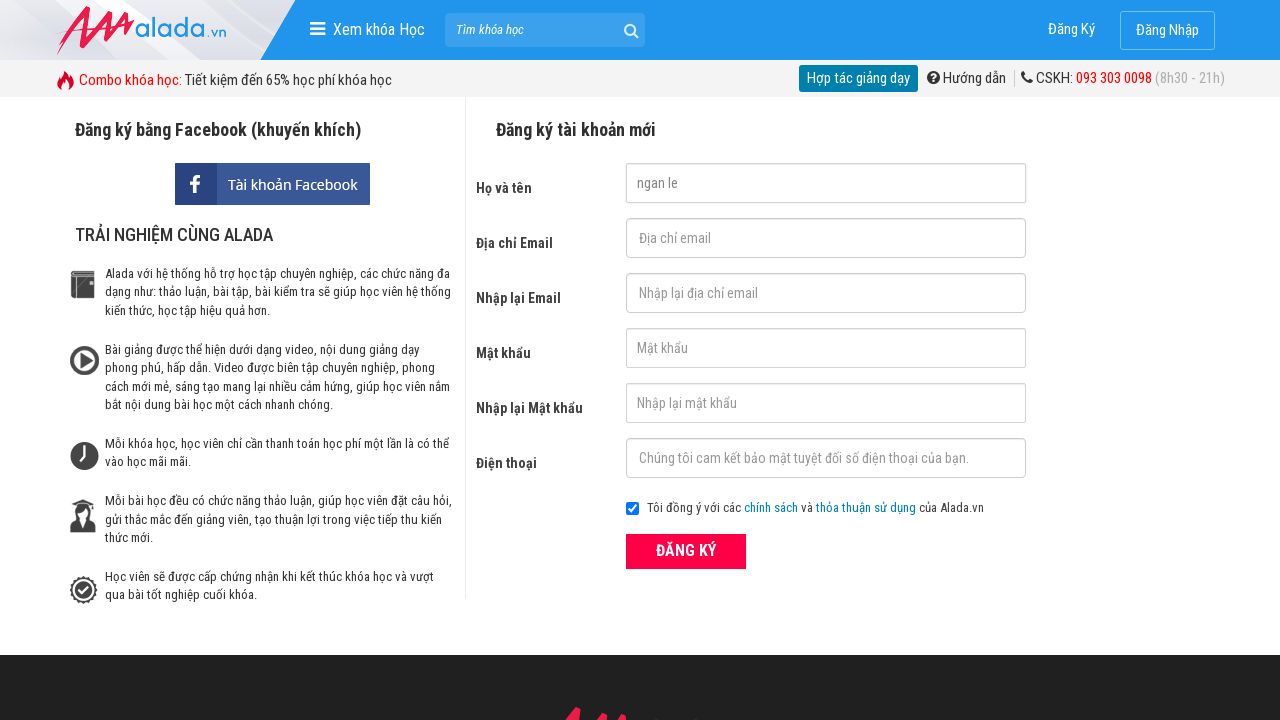

Filled email field with invalid format '@ngan111' on #txtEmail
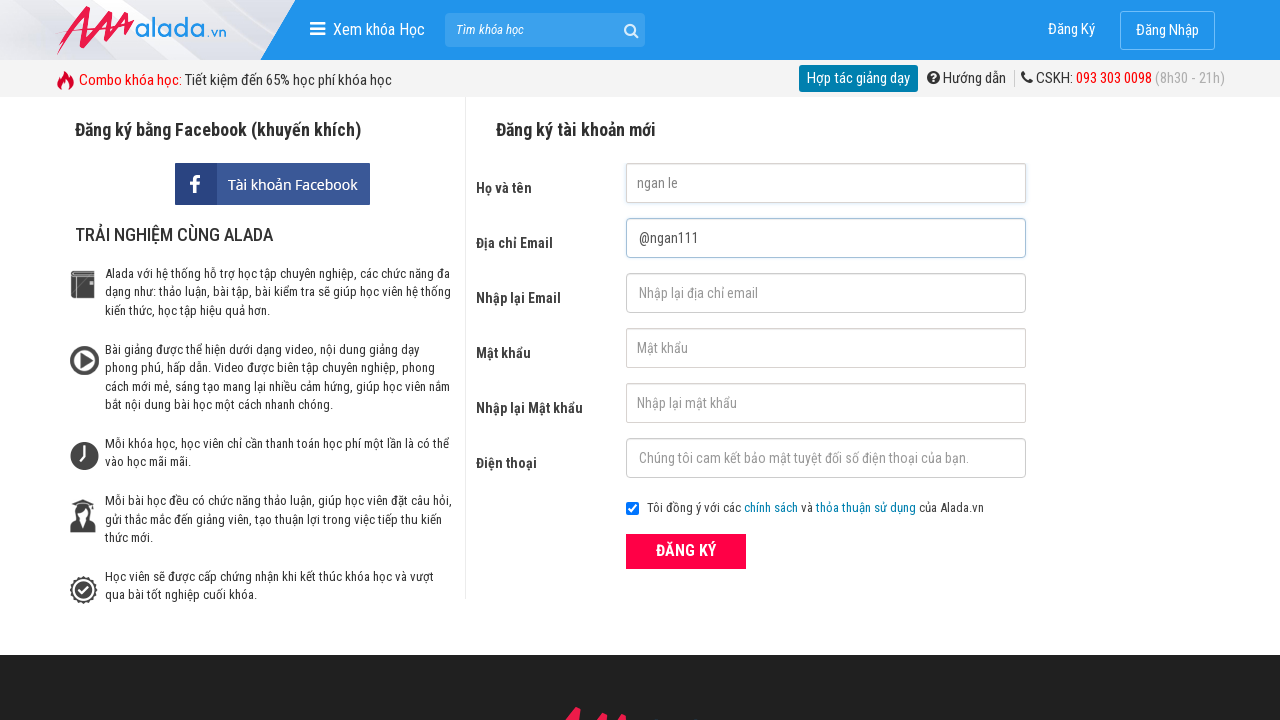

Filled confirm email field with invalid format '@ngan111' on #txtCEmail
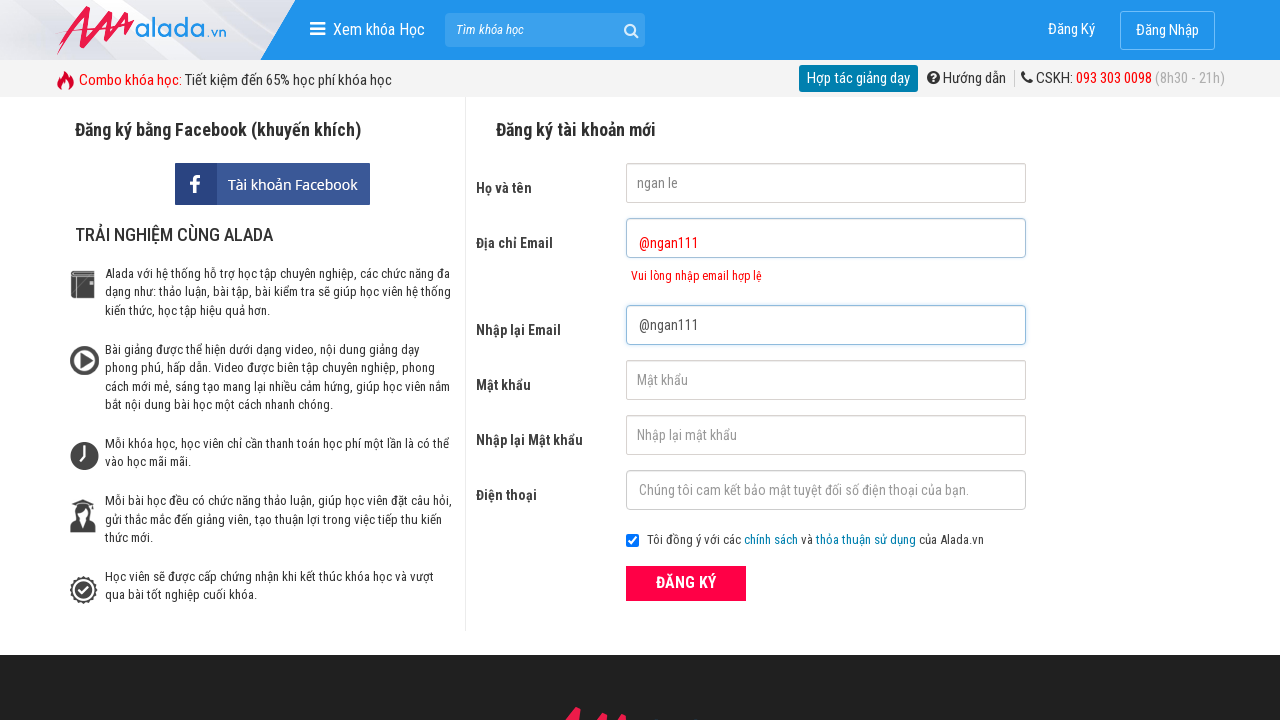

Filled password field with '123456' on #txtPassword
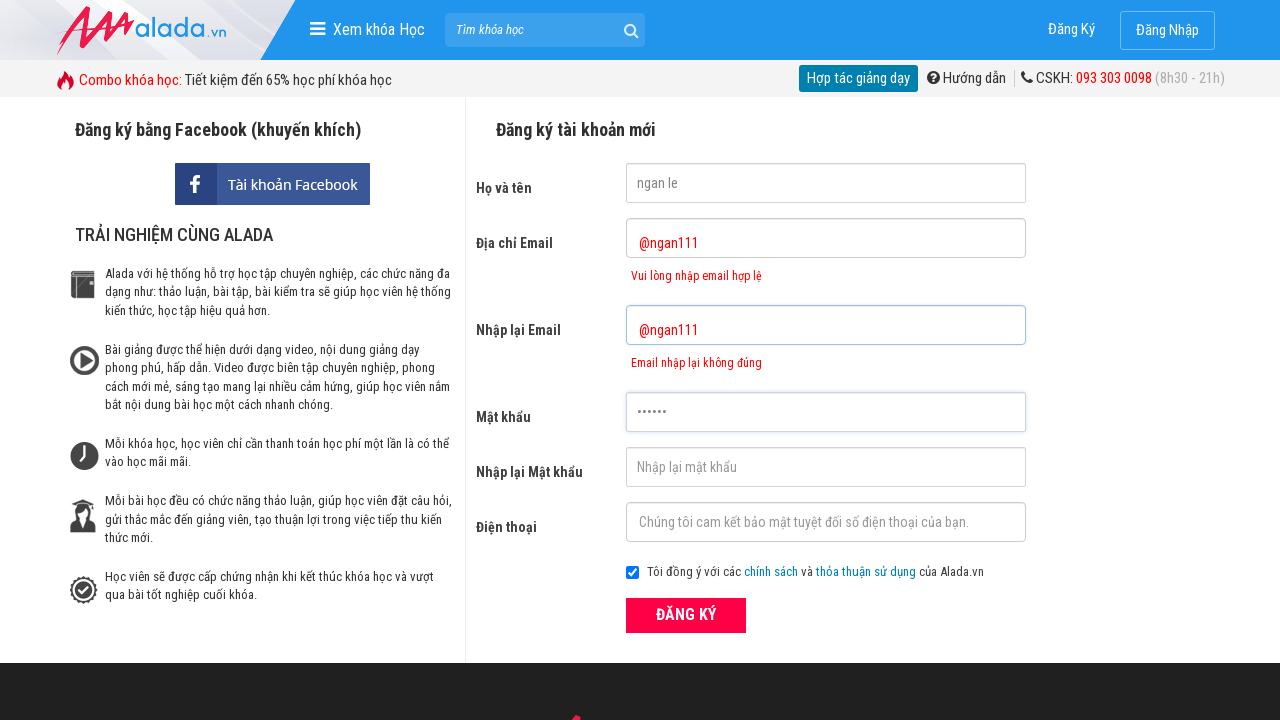

Filled confirm password field with '123456' on #txtCPassword
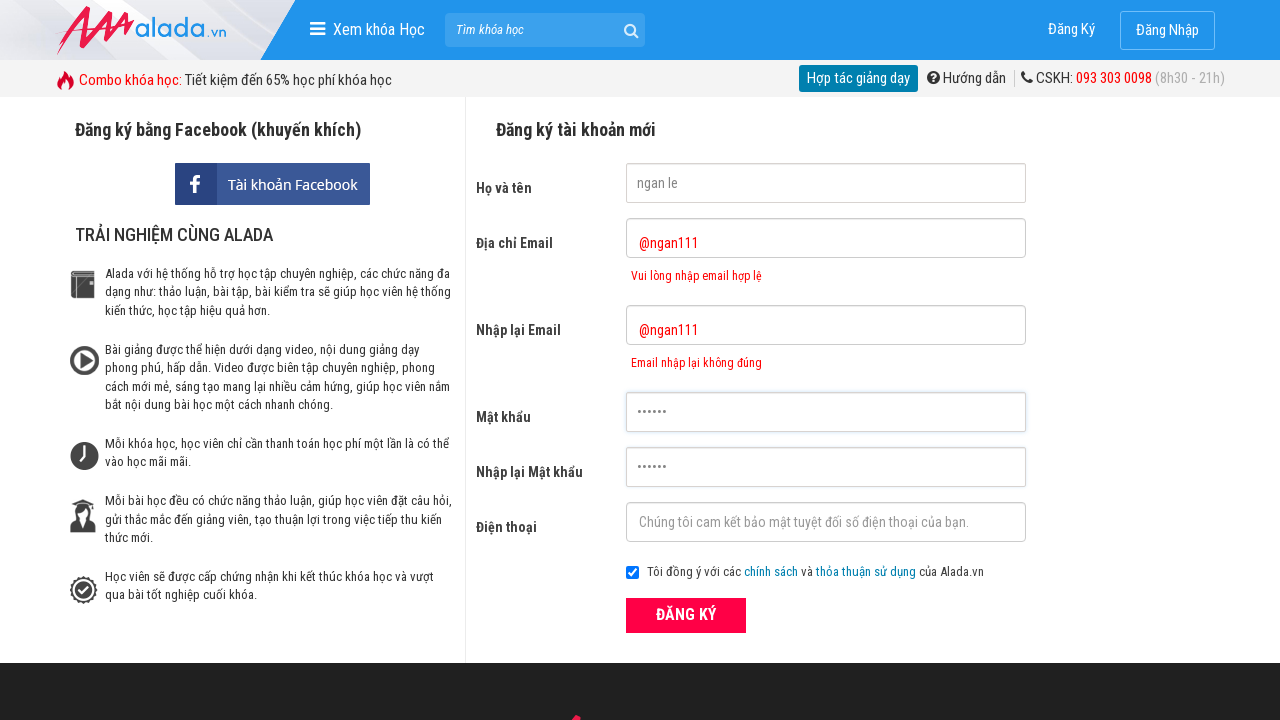

Filled phone field with '0356956132' on #txtPhone
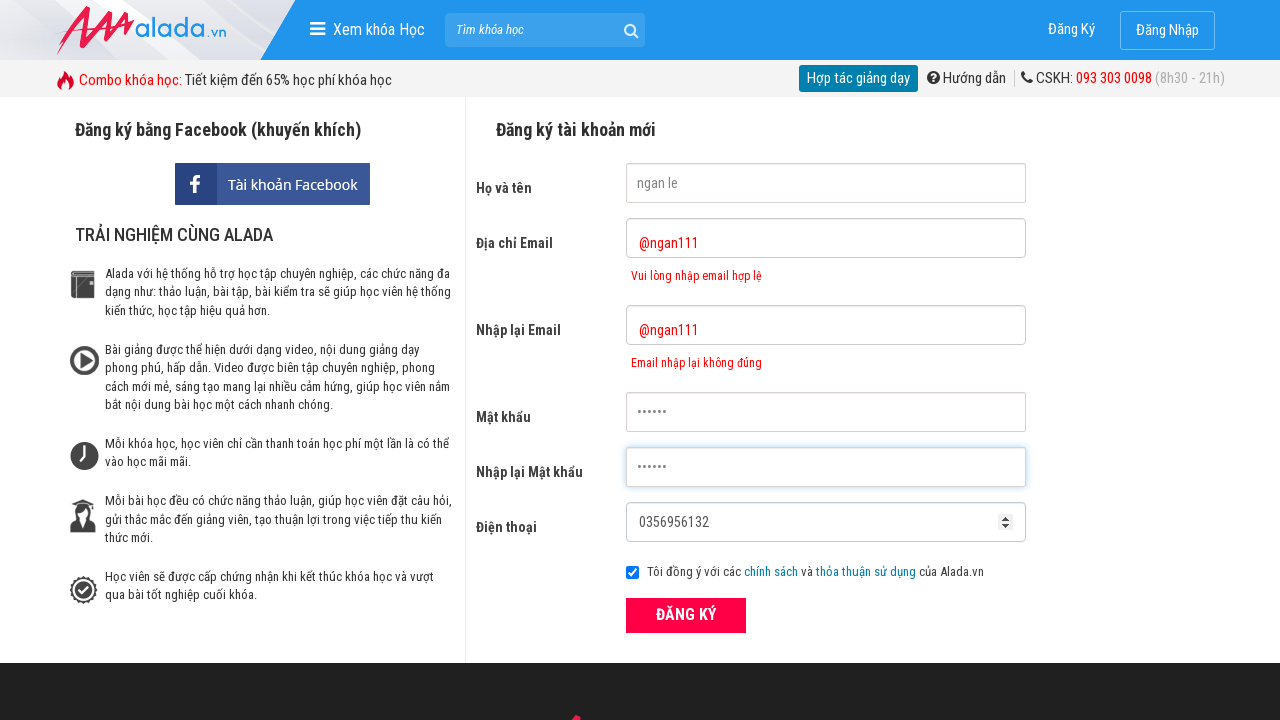

Clicked submit button to submit registration form at (686, 615) on button[type='submit']
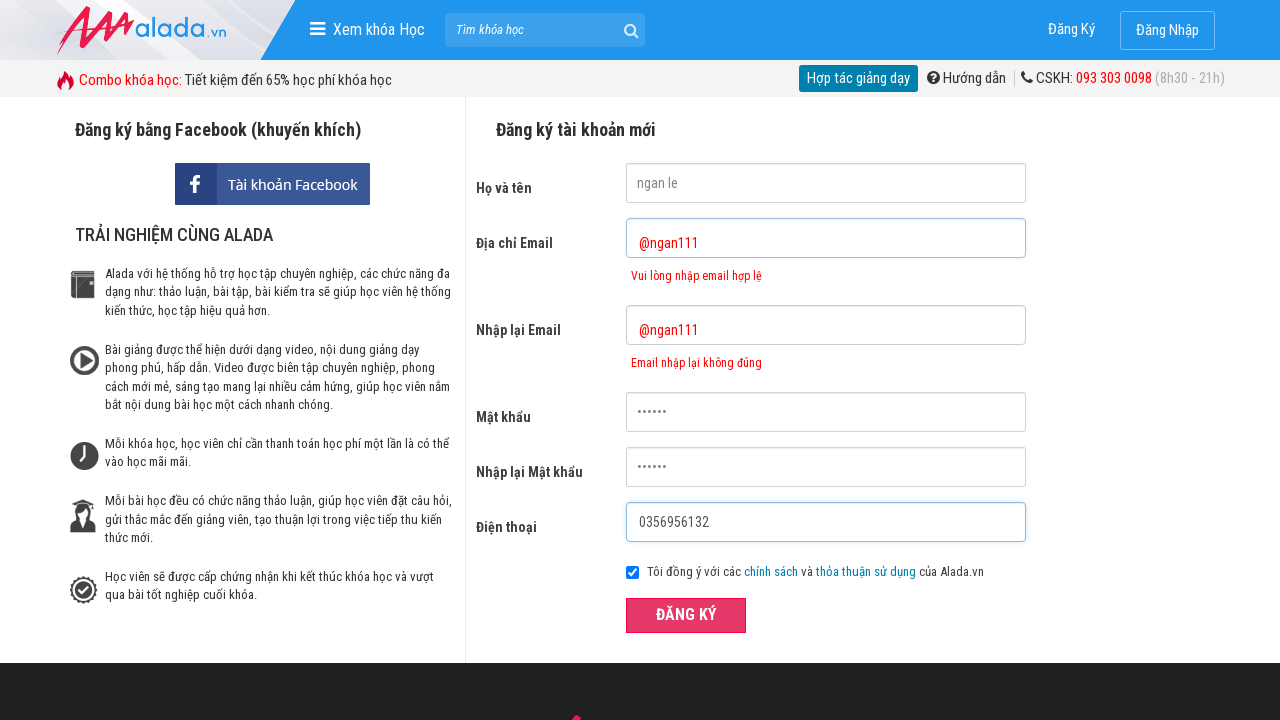

Email validation error message appeared
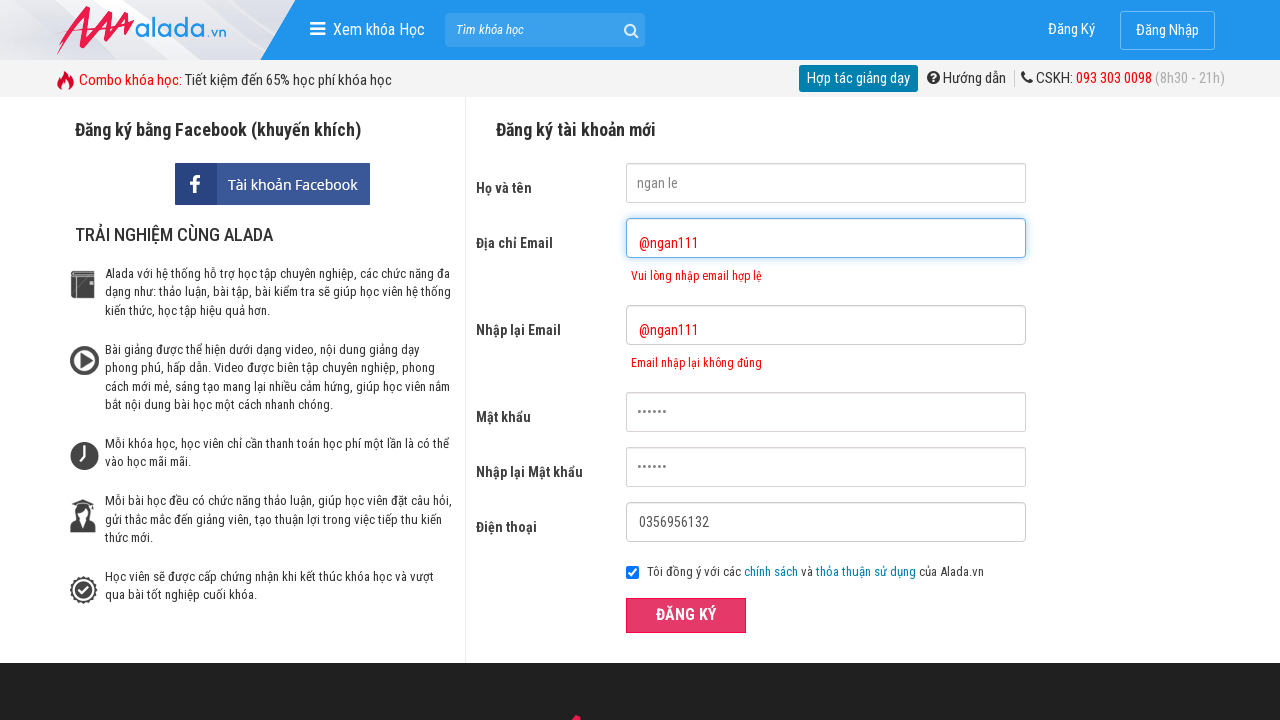

Confirm email validation error message appeared
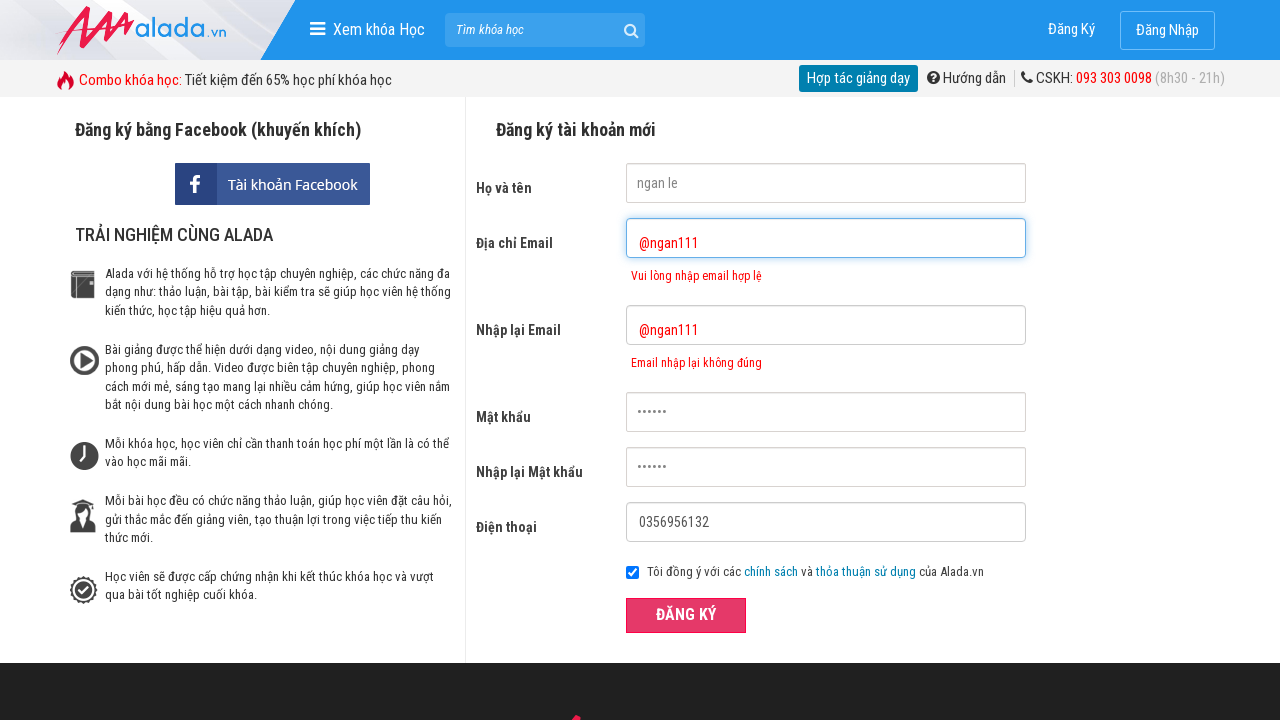

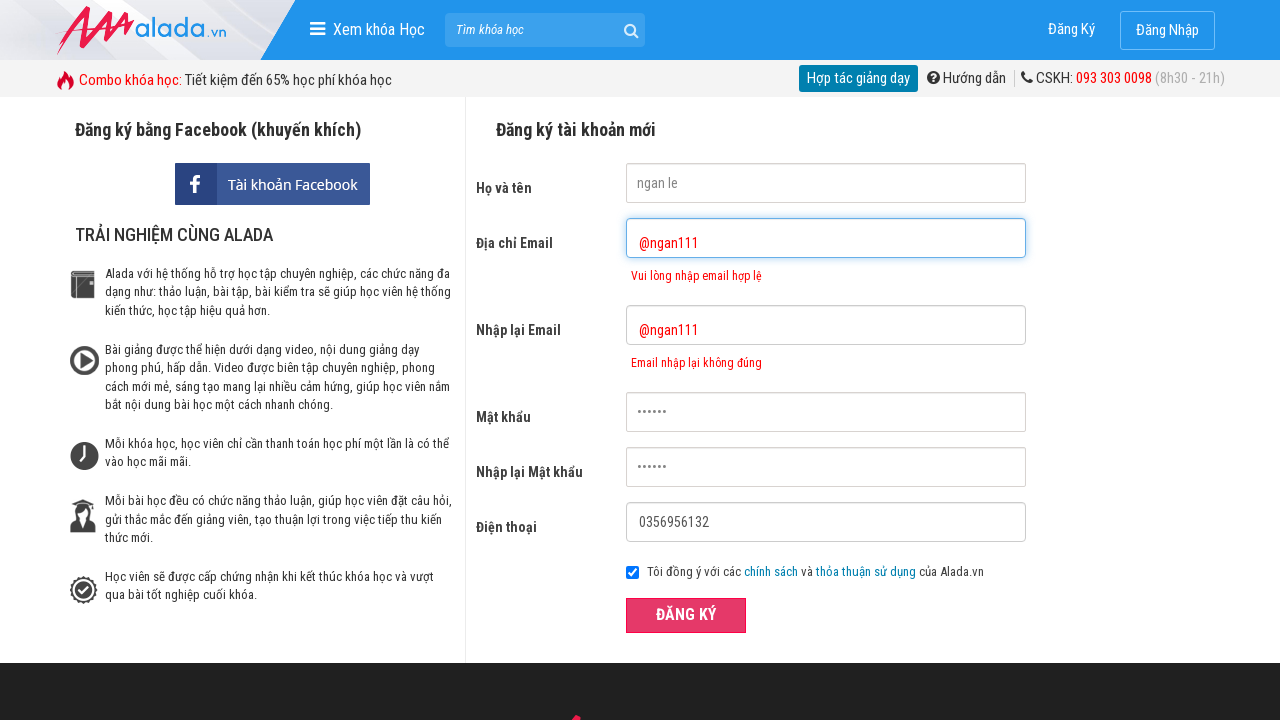